Tests drag and drop functionality by dragging element A to element B and verifying the positions have swapped

Starting URL: https://the-internet.herokuapp.com/drag_and_drop

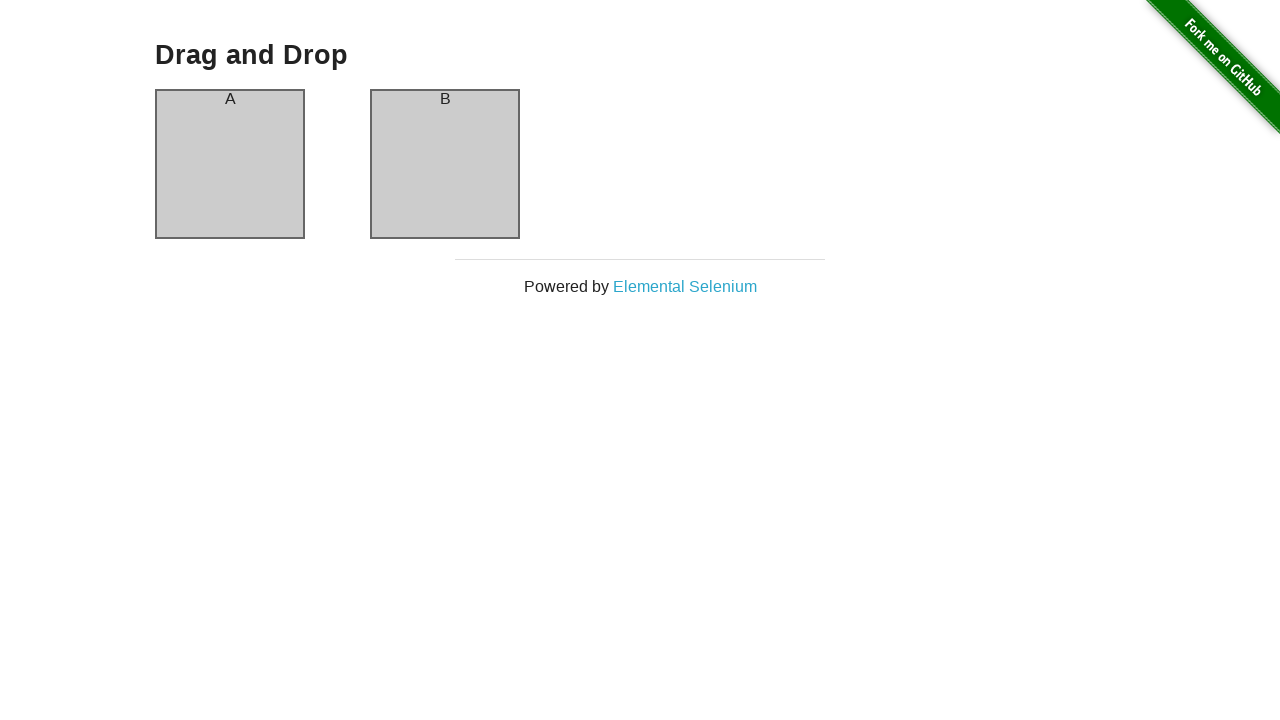

Navigated to drag and drop test page
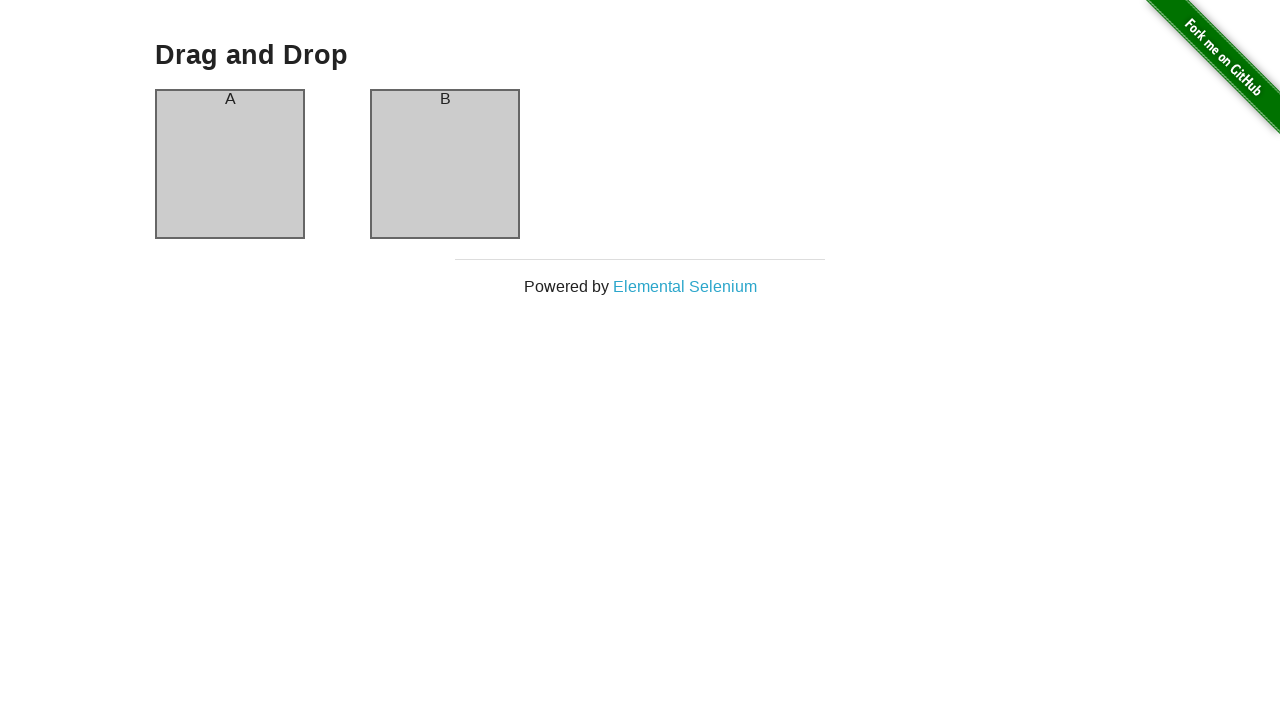

Located element A (source)
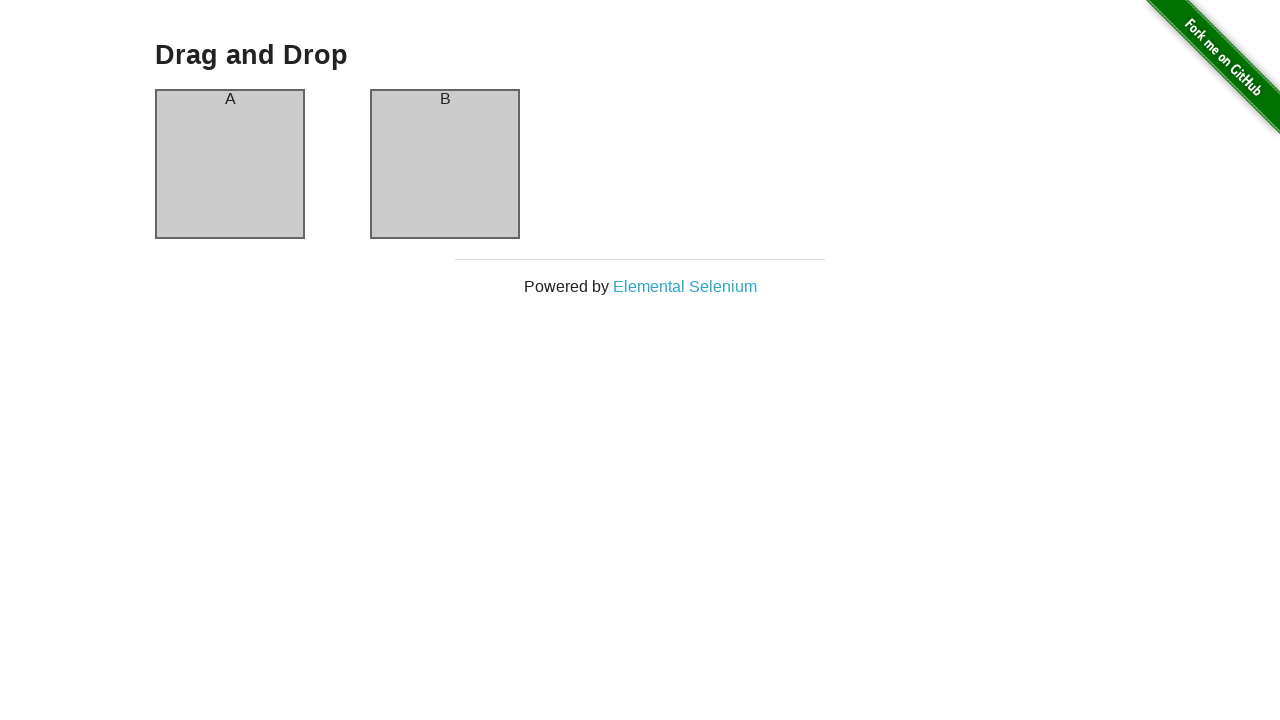

Located element B (target)
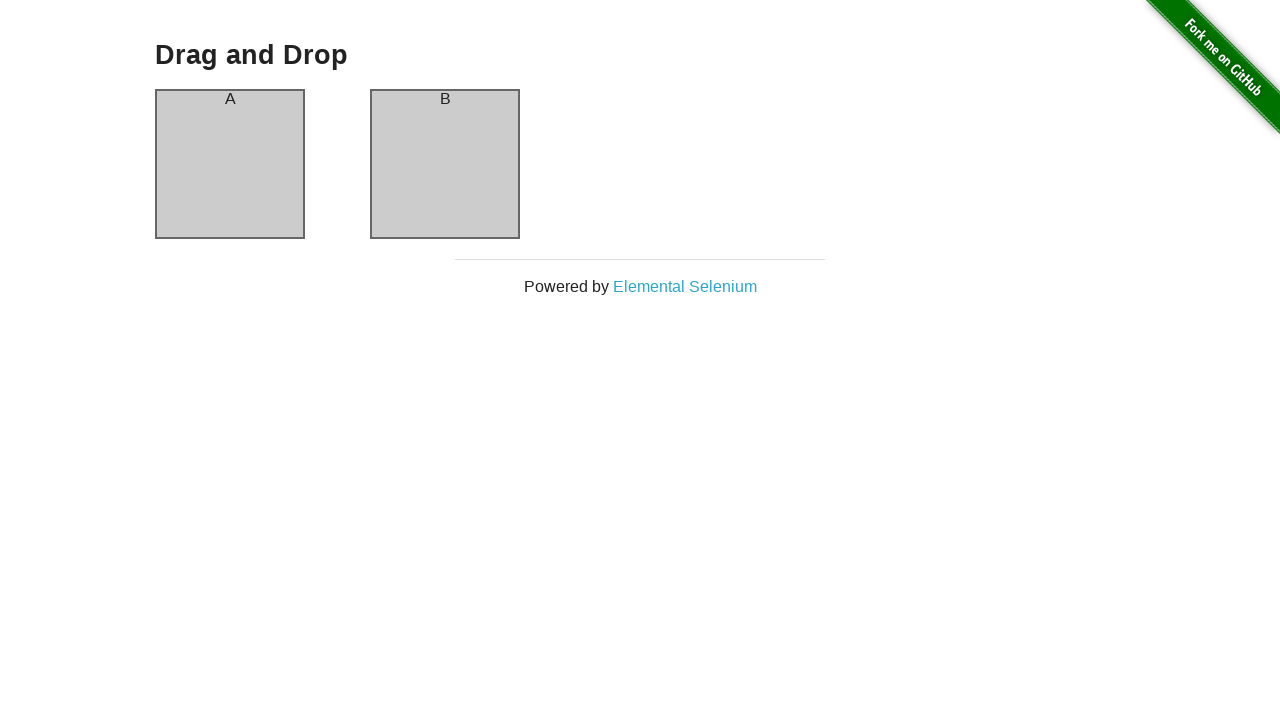

Dragged element A onto element B at (445, 164)
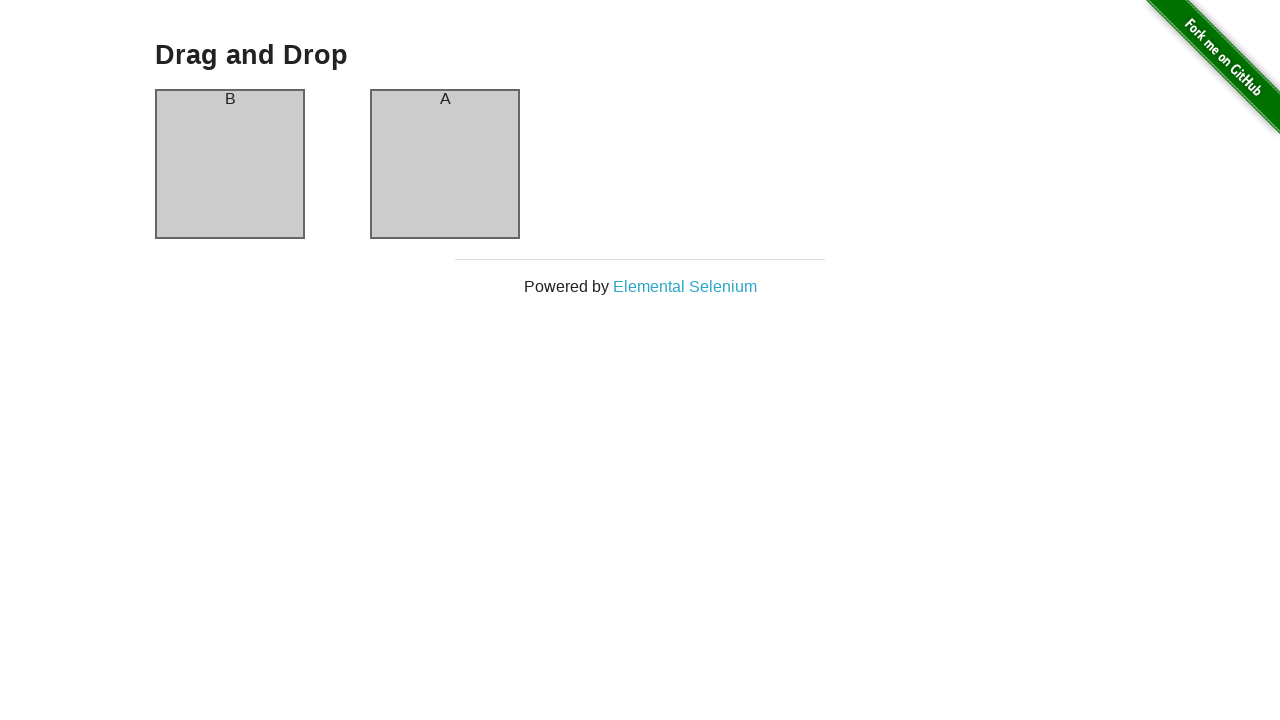

Verified that element A header now displays 'B'
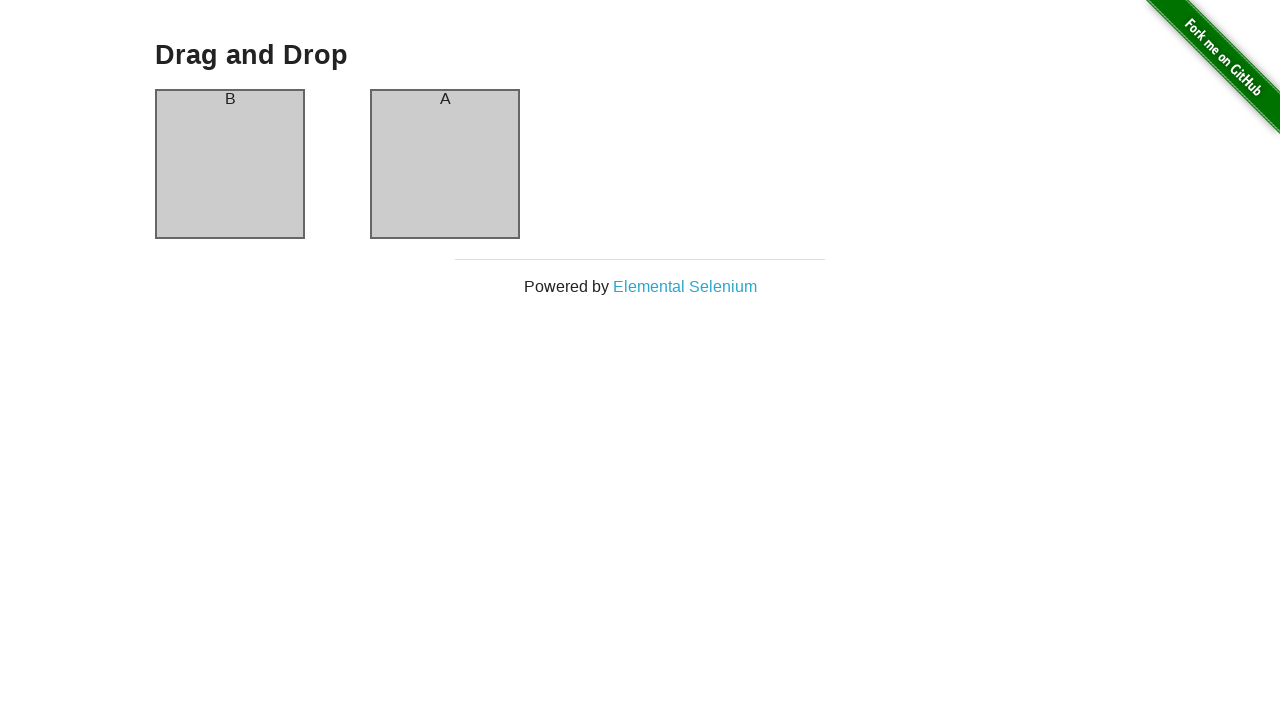

Verified that element B header now displays 'A' - positions successfully swapped
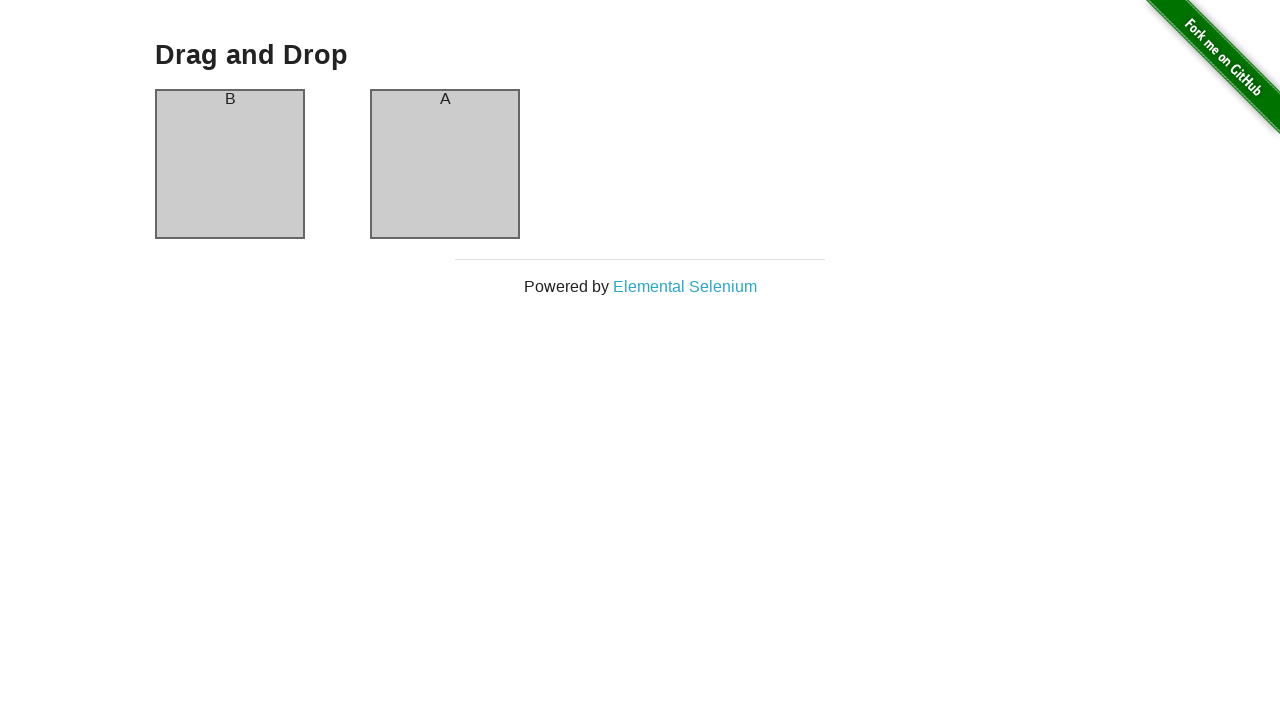

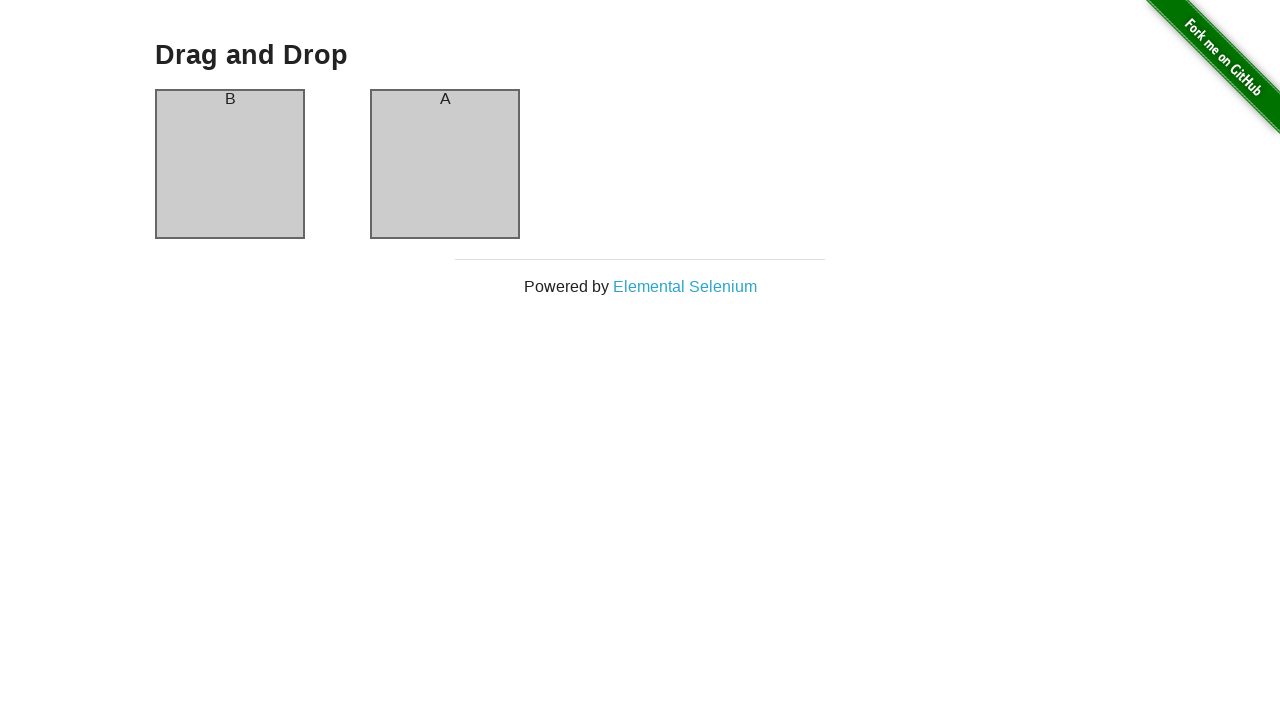